Tests custom dropdown functionality by clicking to open the dropdown and selecting the "Mini" option from the custom select element.

Starting URL: https://www.w3schools.com/howto/howto_custom_select.asp

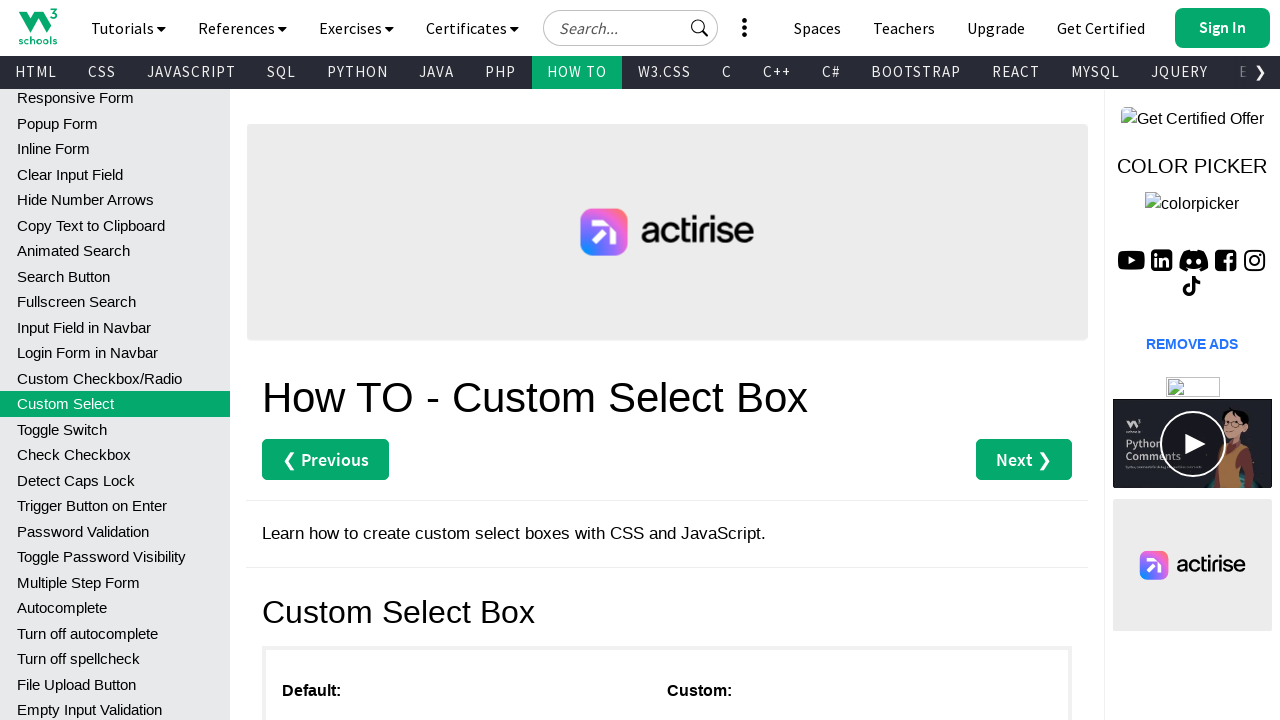

Custom select element loaded on the page
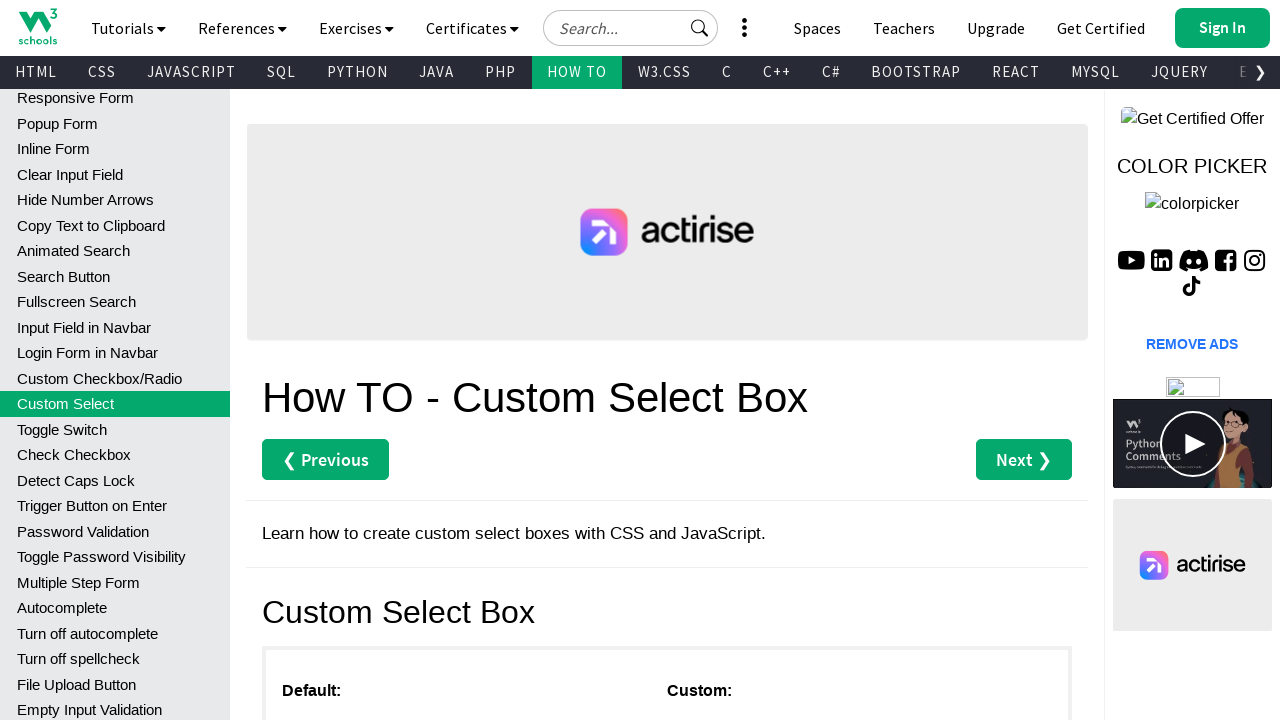

Clicked custom dropdown to open options at (767, 361) on div.custom-select div.select-selected
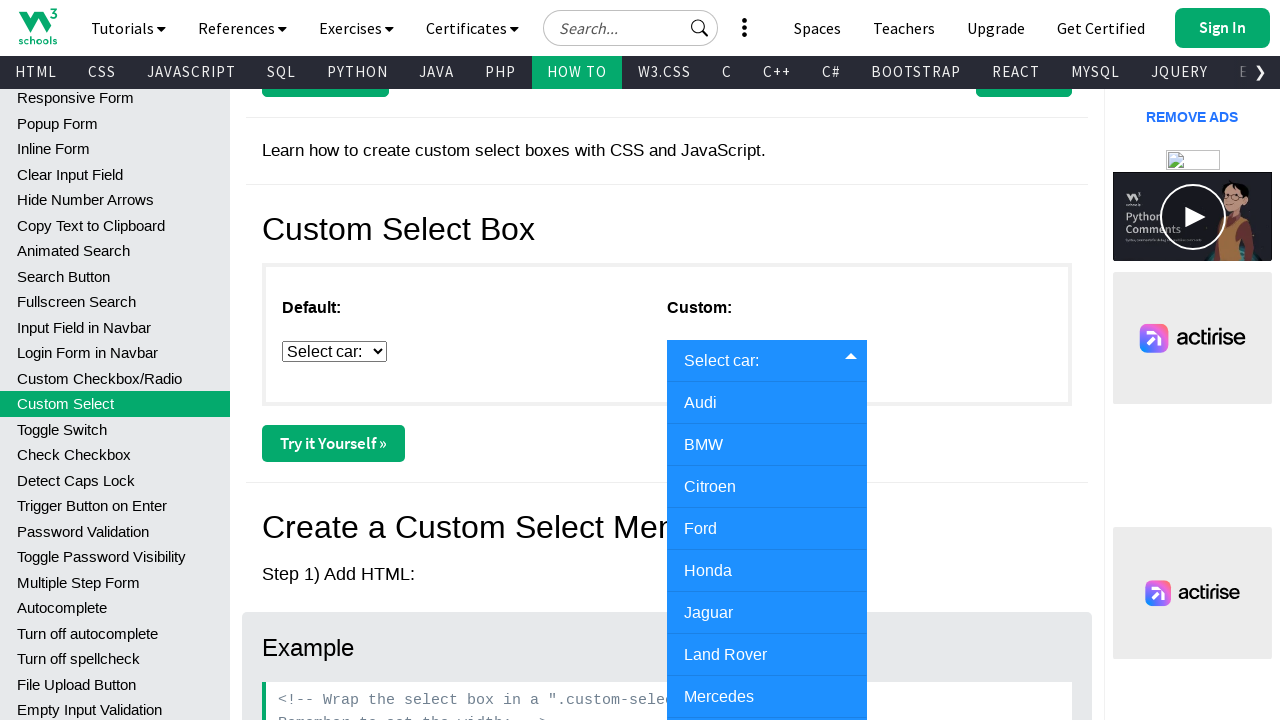

Dropdown options became visible
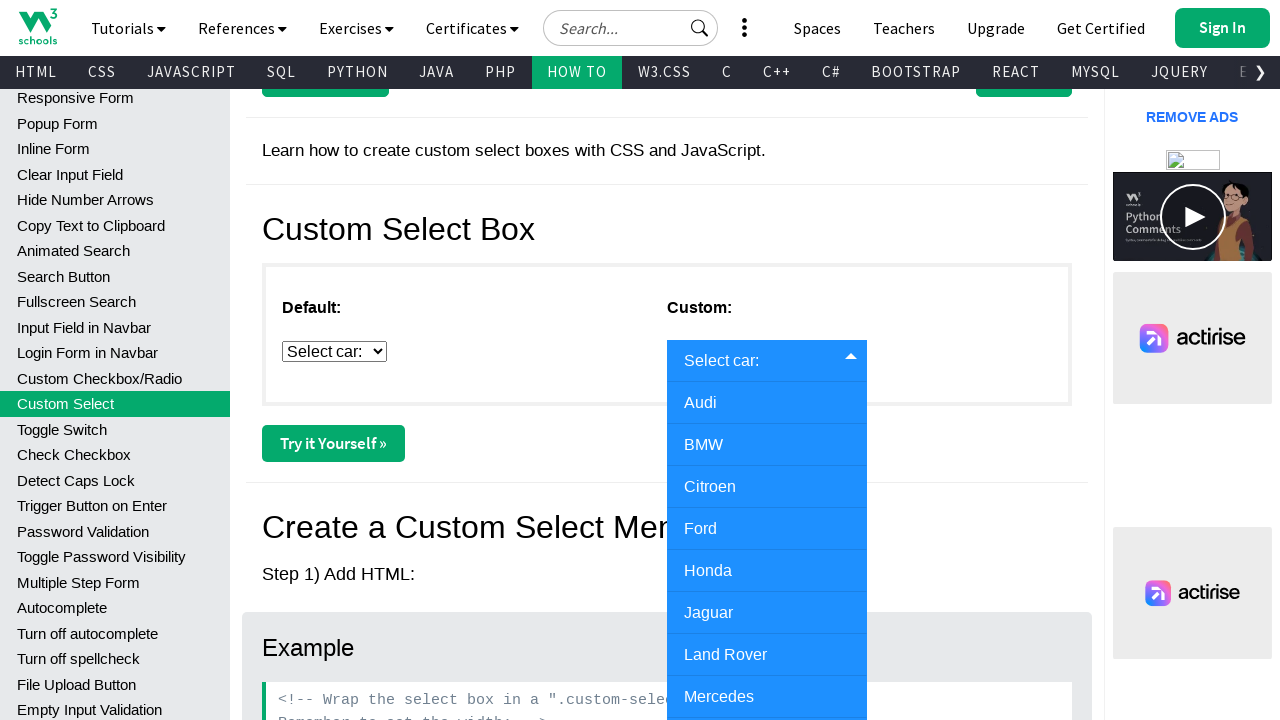

Selected 'Mini' option from the dropdown at (767, 699) on div.custom-select div.select-items div:has-text('Mini')
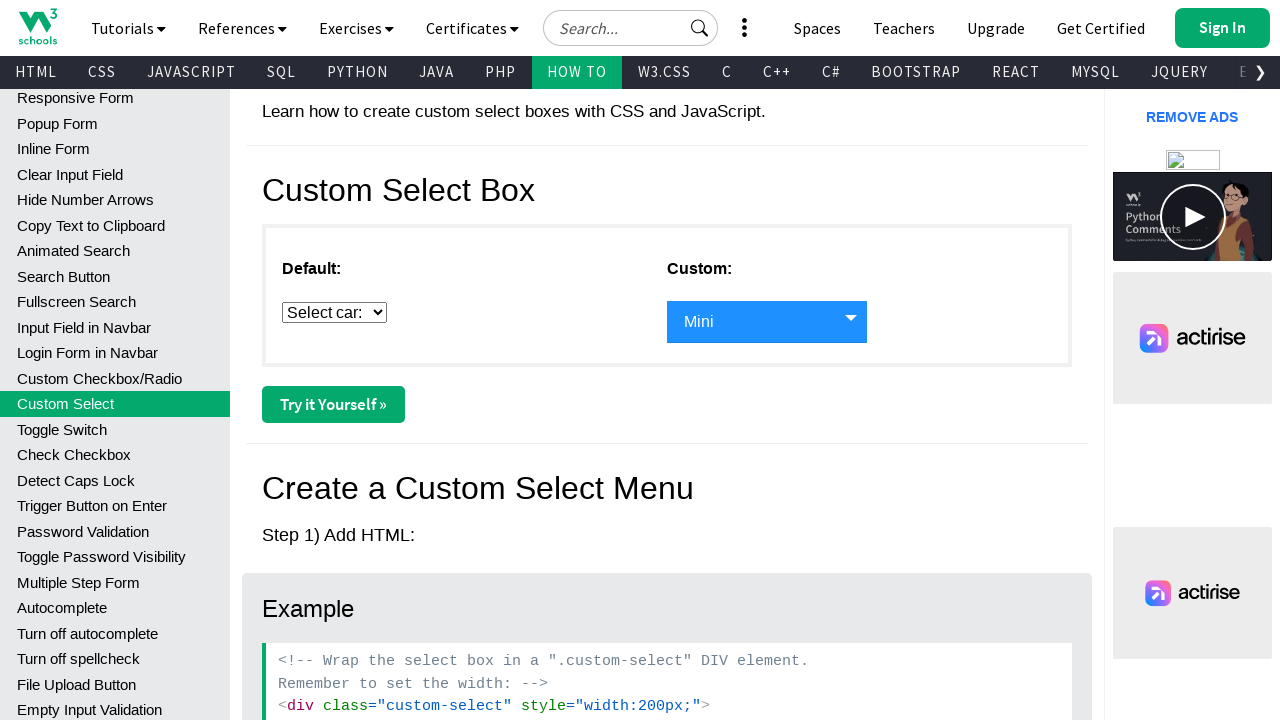

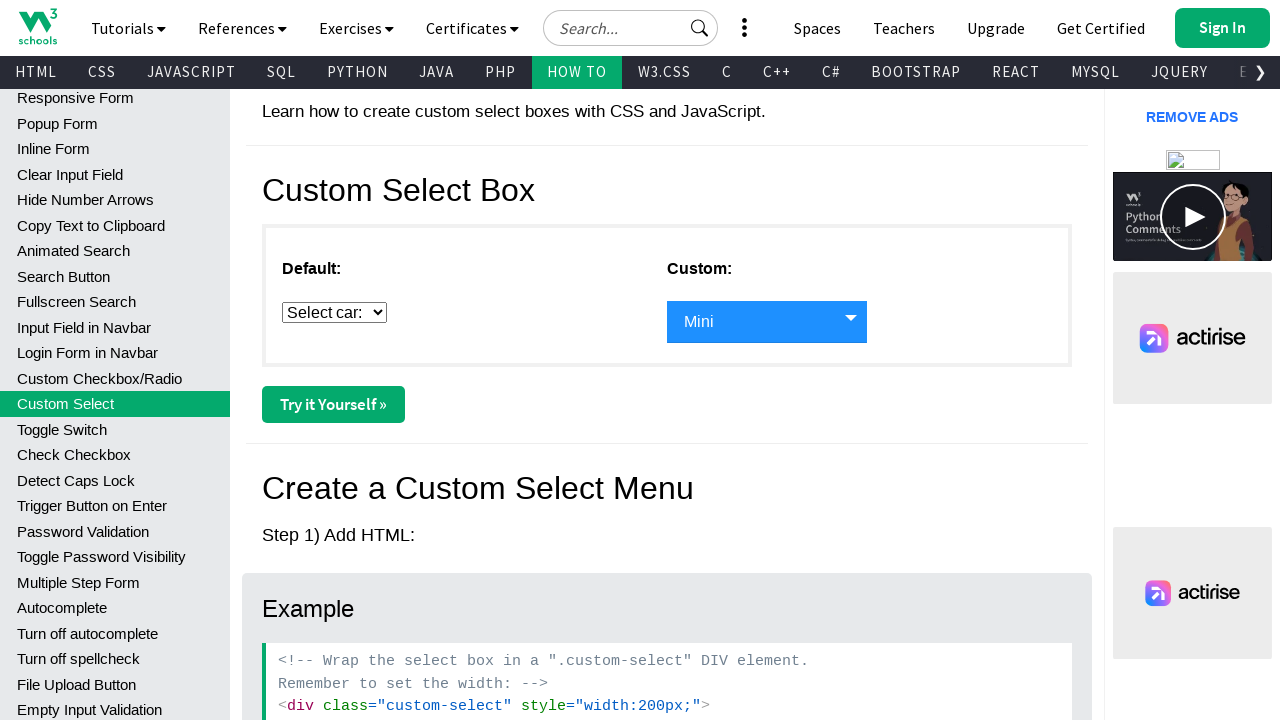